Tests Example 1 to verify the element is present in DOM before rendering (hidden) and becomes visible after clicking Start

Starting URL: https://the-internet.herokuapp.com/dynamic_loading

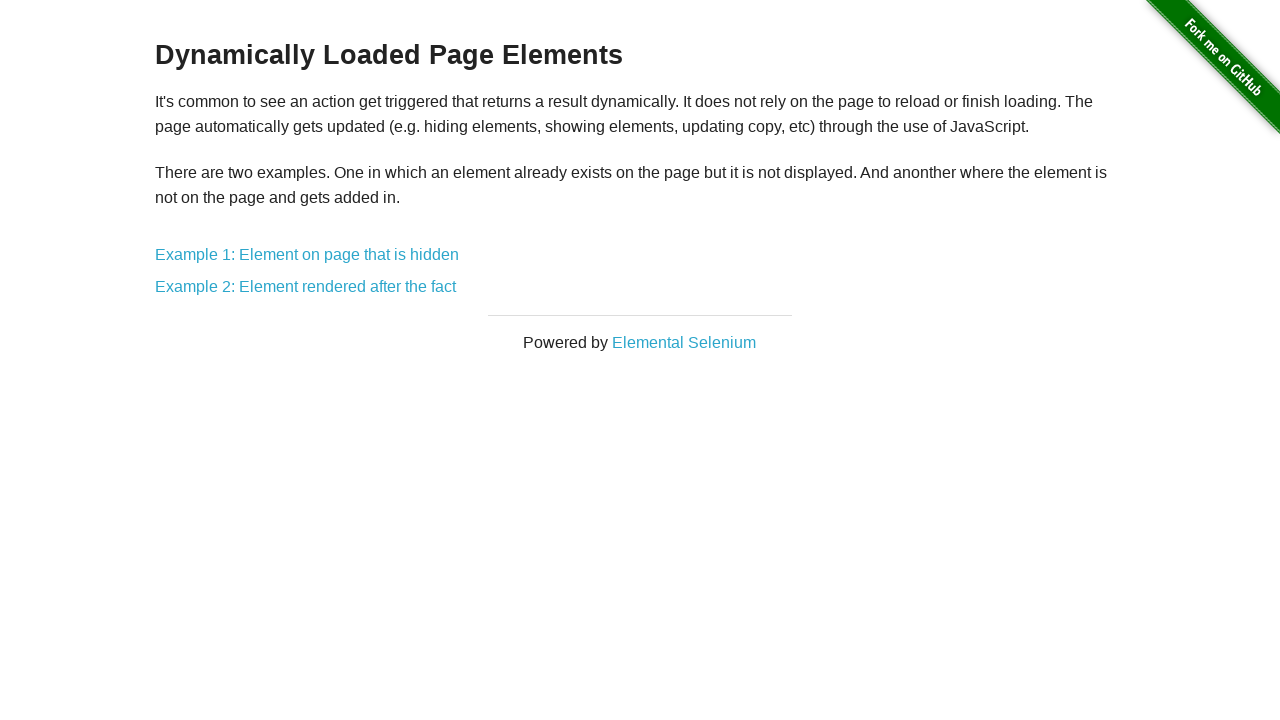

Navigated to dynamic loading page
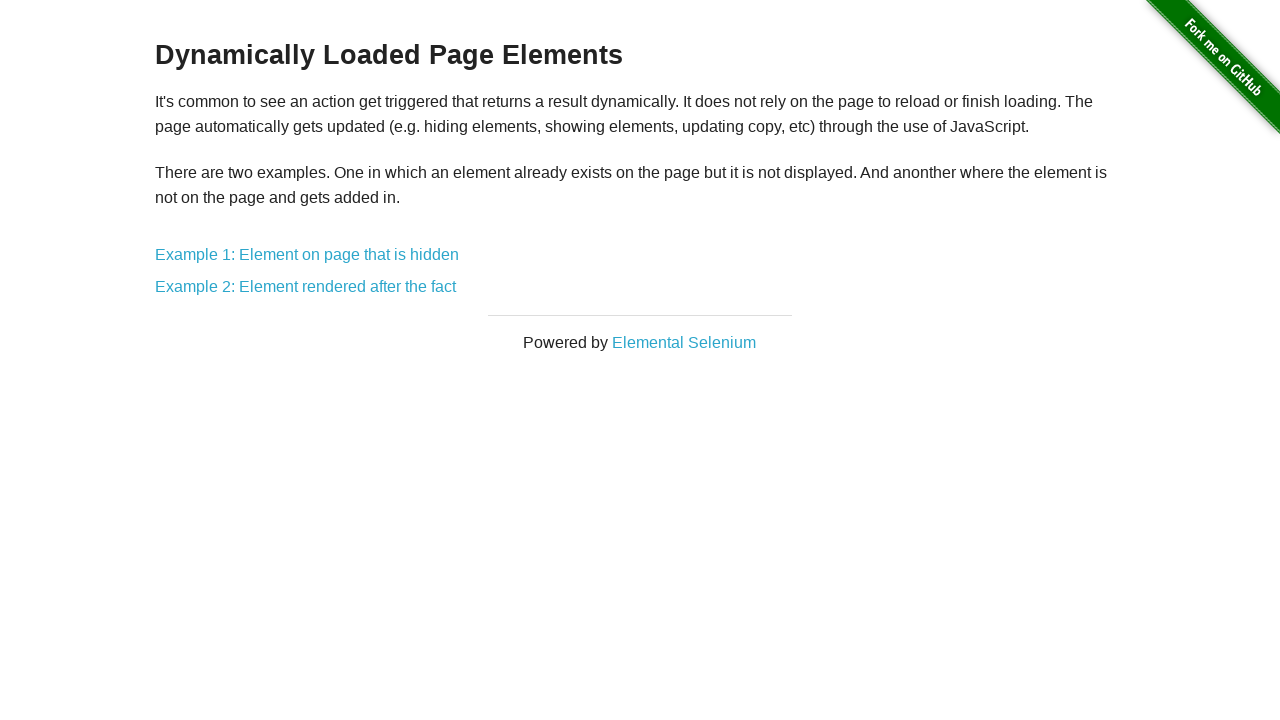

Clicked on Example 1 link at (307, 255) on a[href='/dynamic_loading/1']
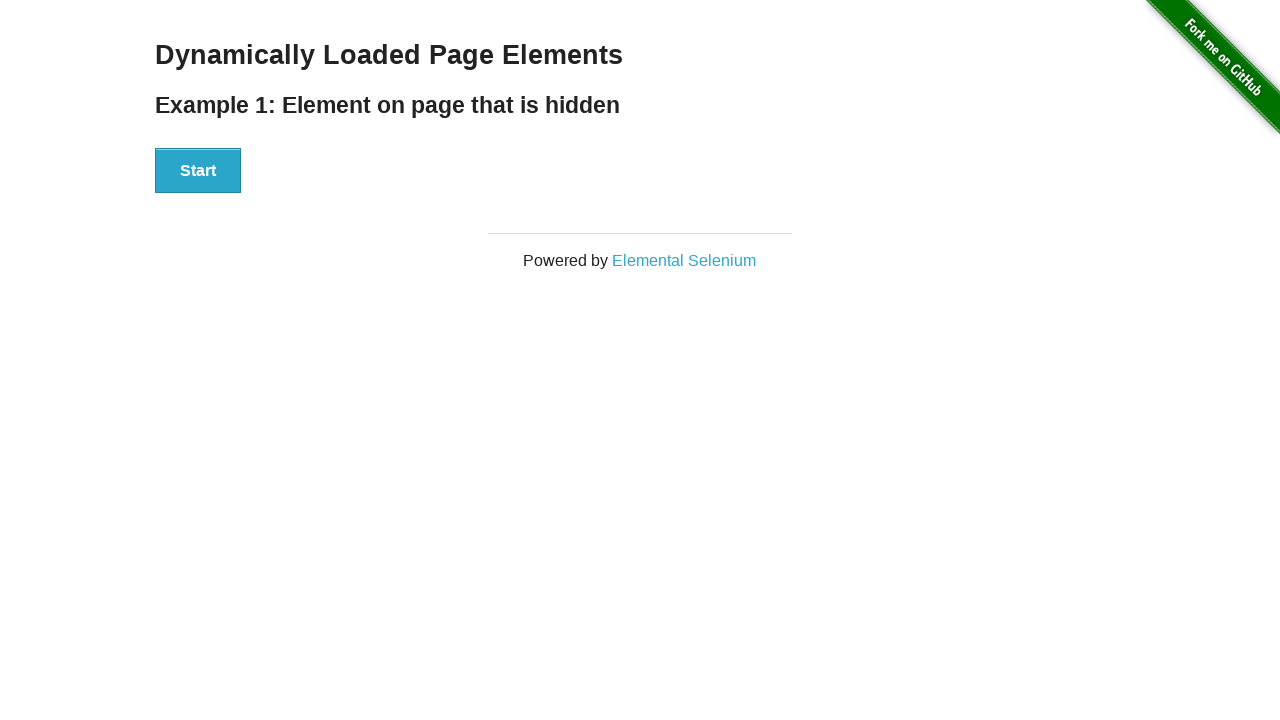

Clicked Start button to trigger element rendering at (198, 171) on button:has-text('Start')
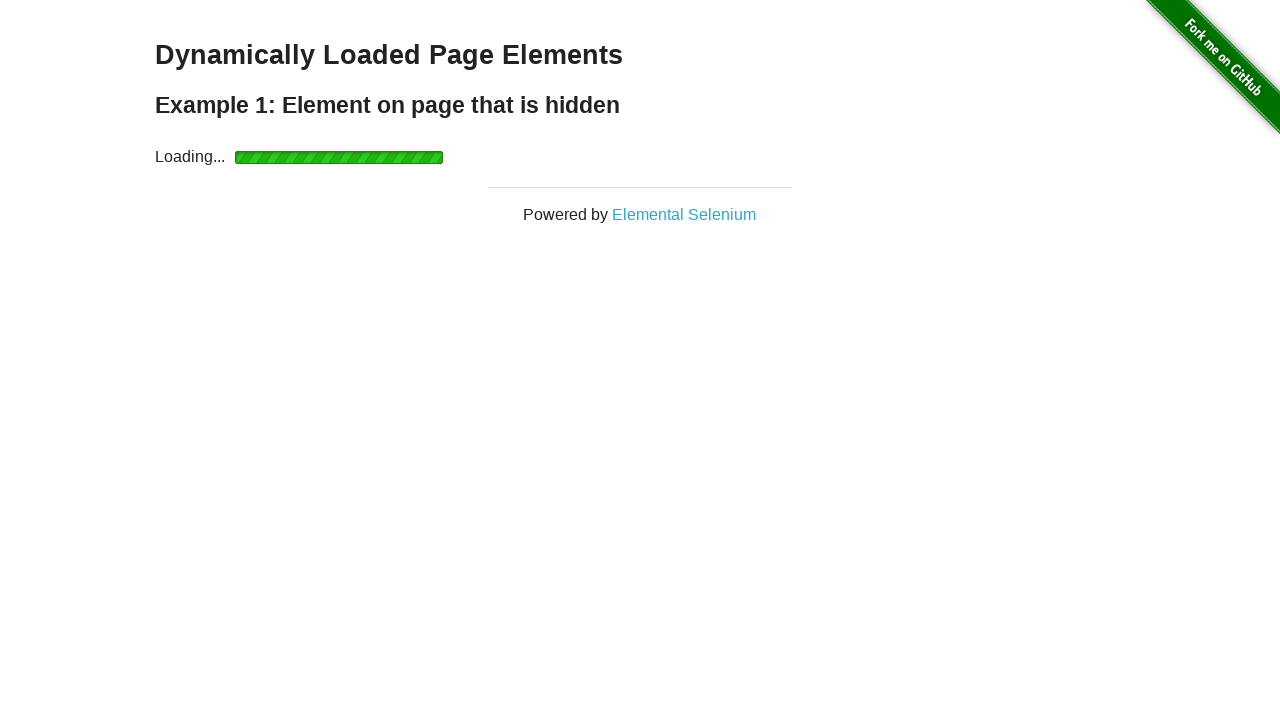

Element with id 'finish' became visible after rendering
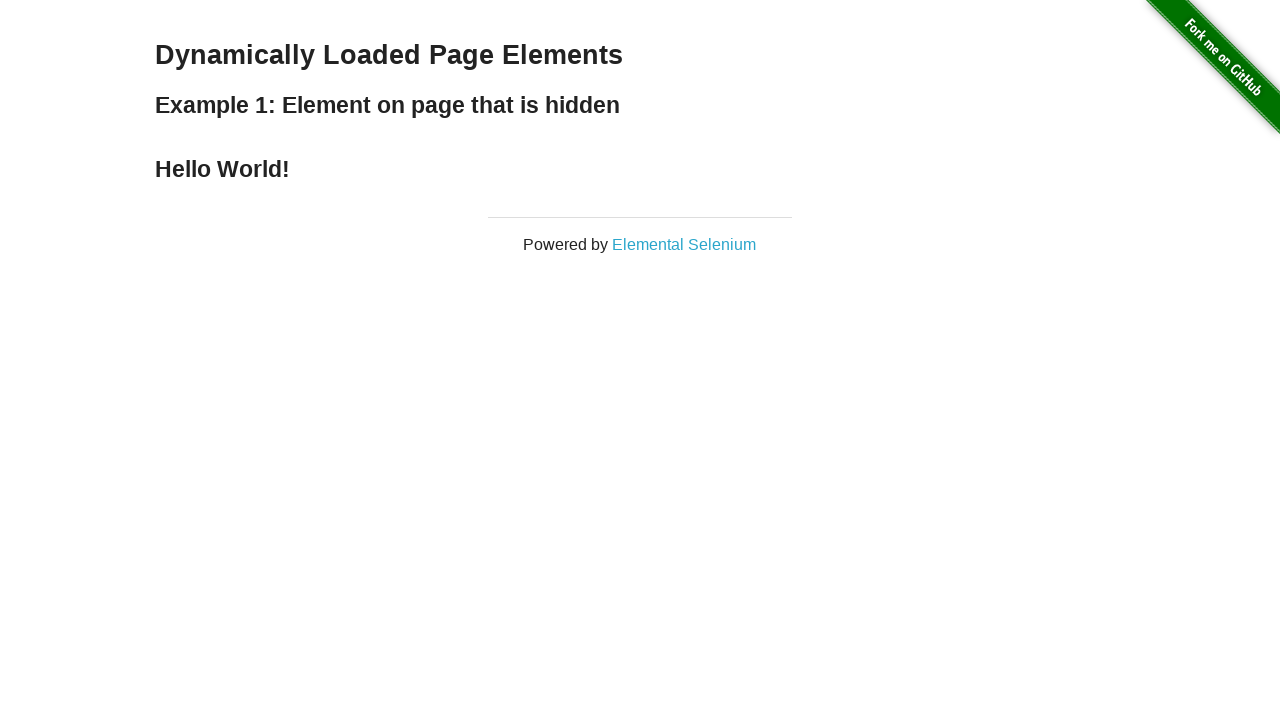

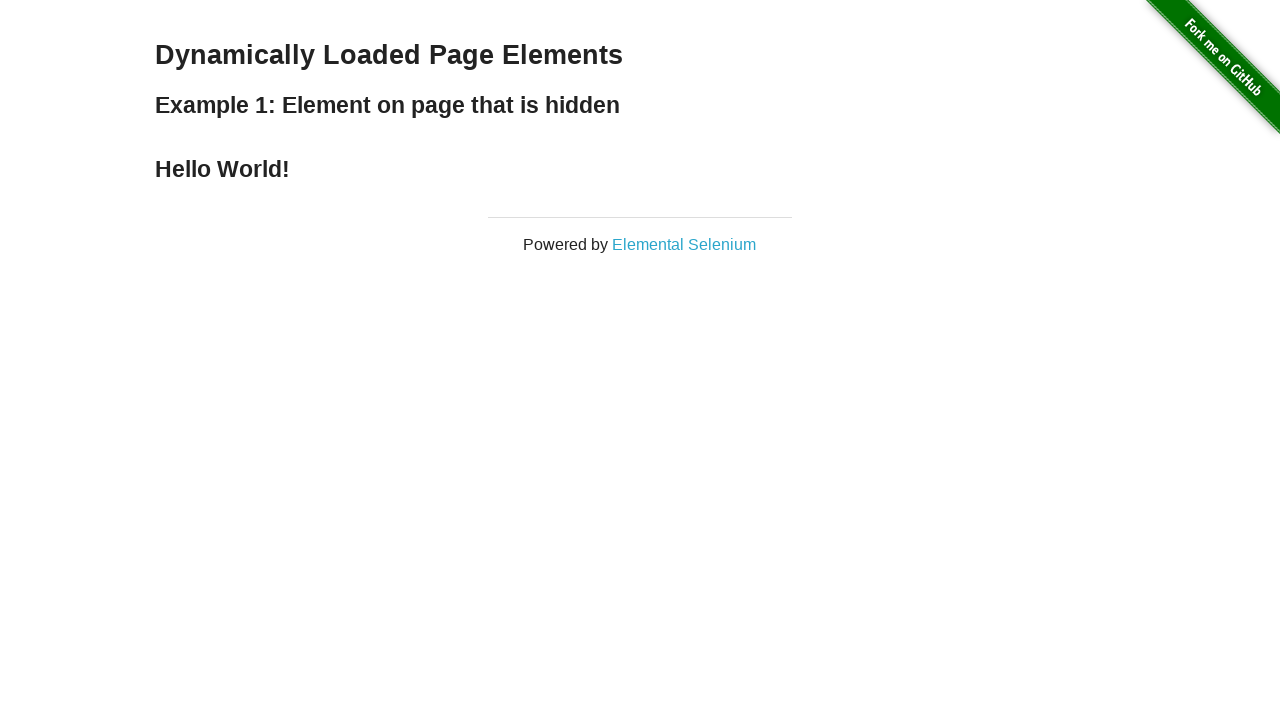